Navigates to Ferrari's India homepage and maximizes the browser window to verify the page loads successfully.

Starting URL: https://www.ferrari.com/en-IN

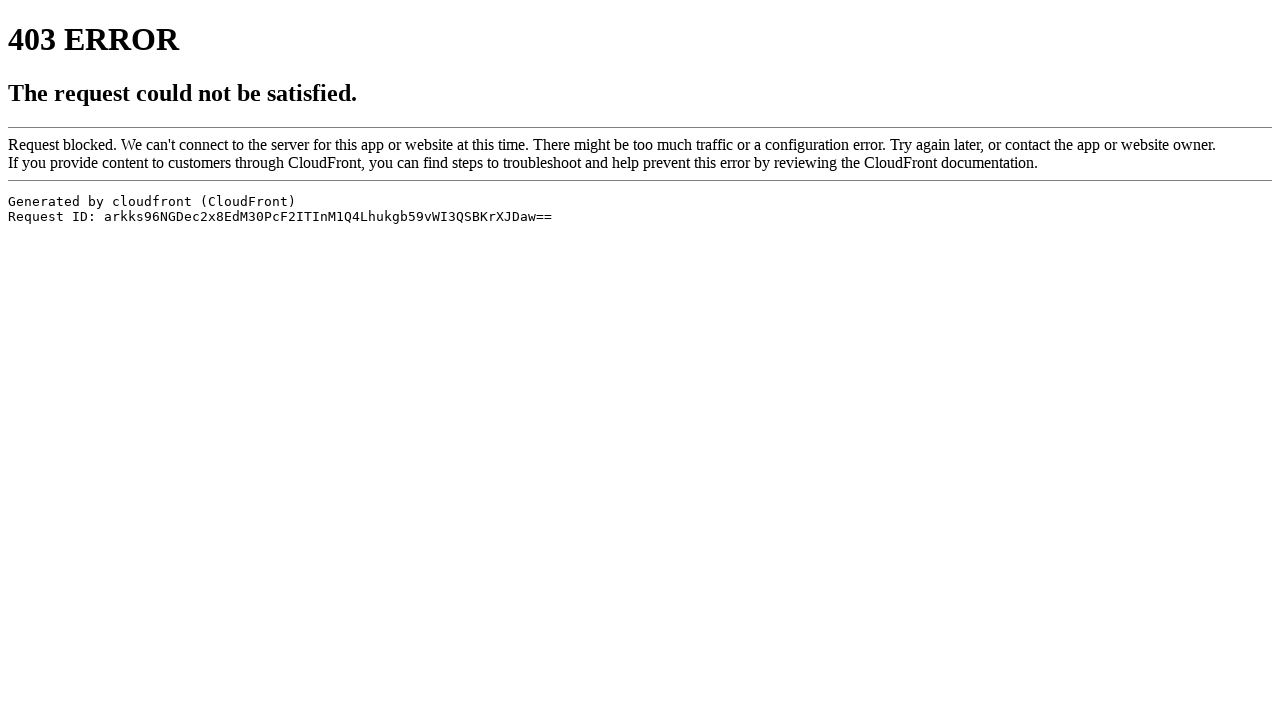

Set browser window to maximized dimensions (1920x1080)
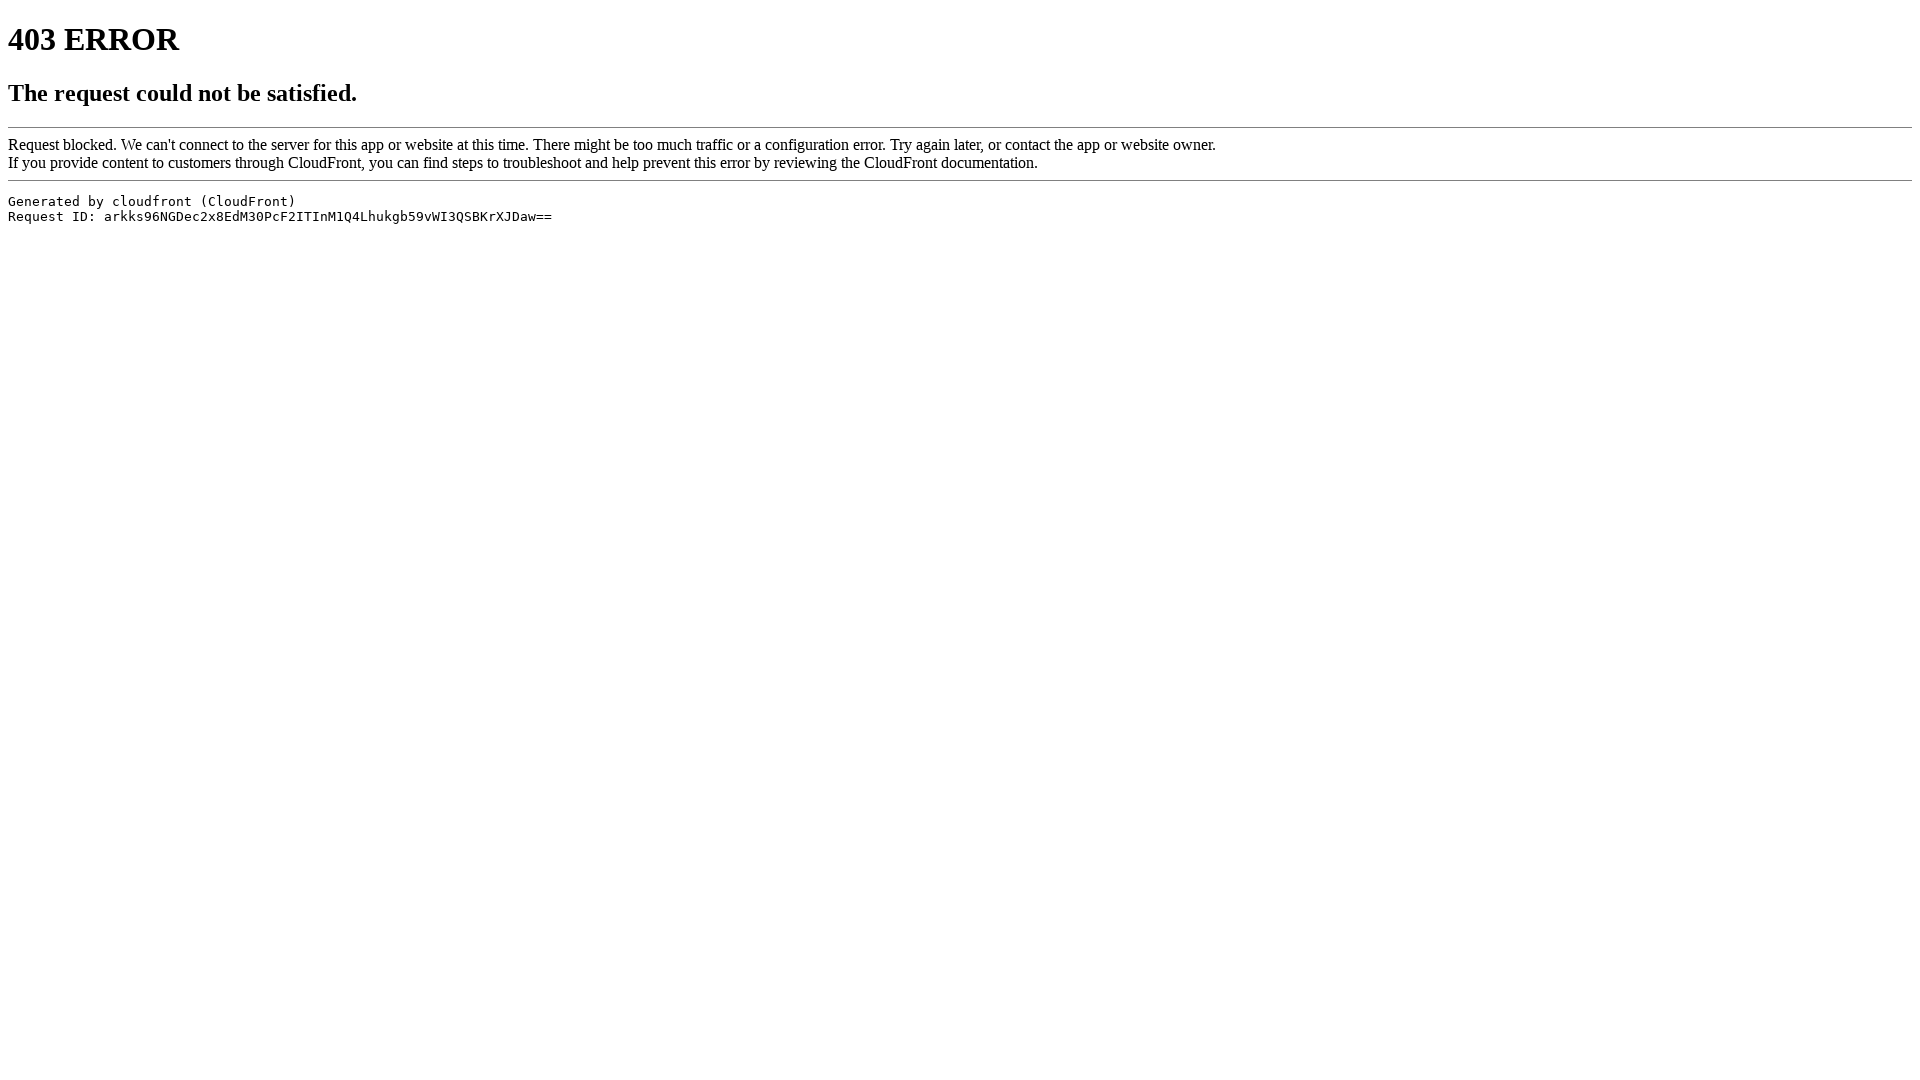

Ferrari India homepage loaded successfully (domcontentloaded state reached)
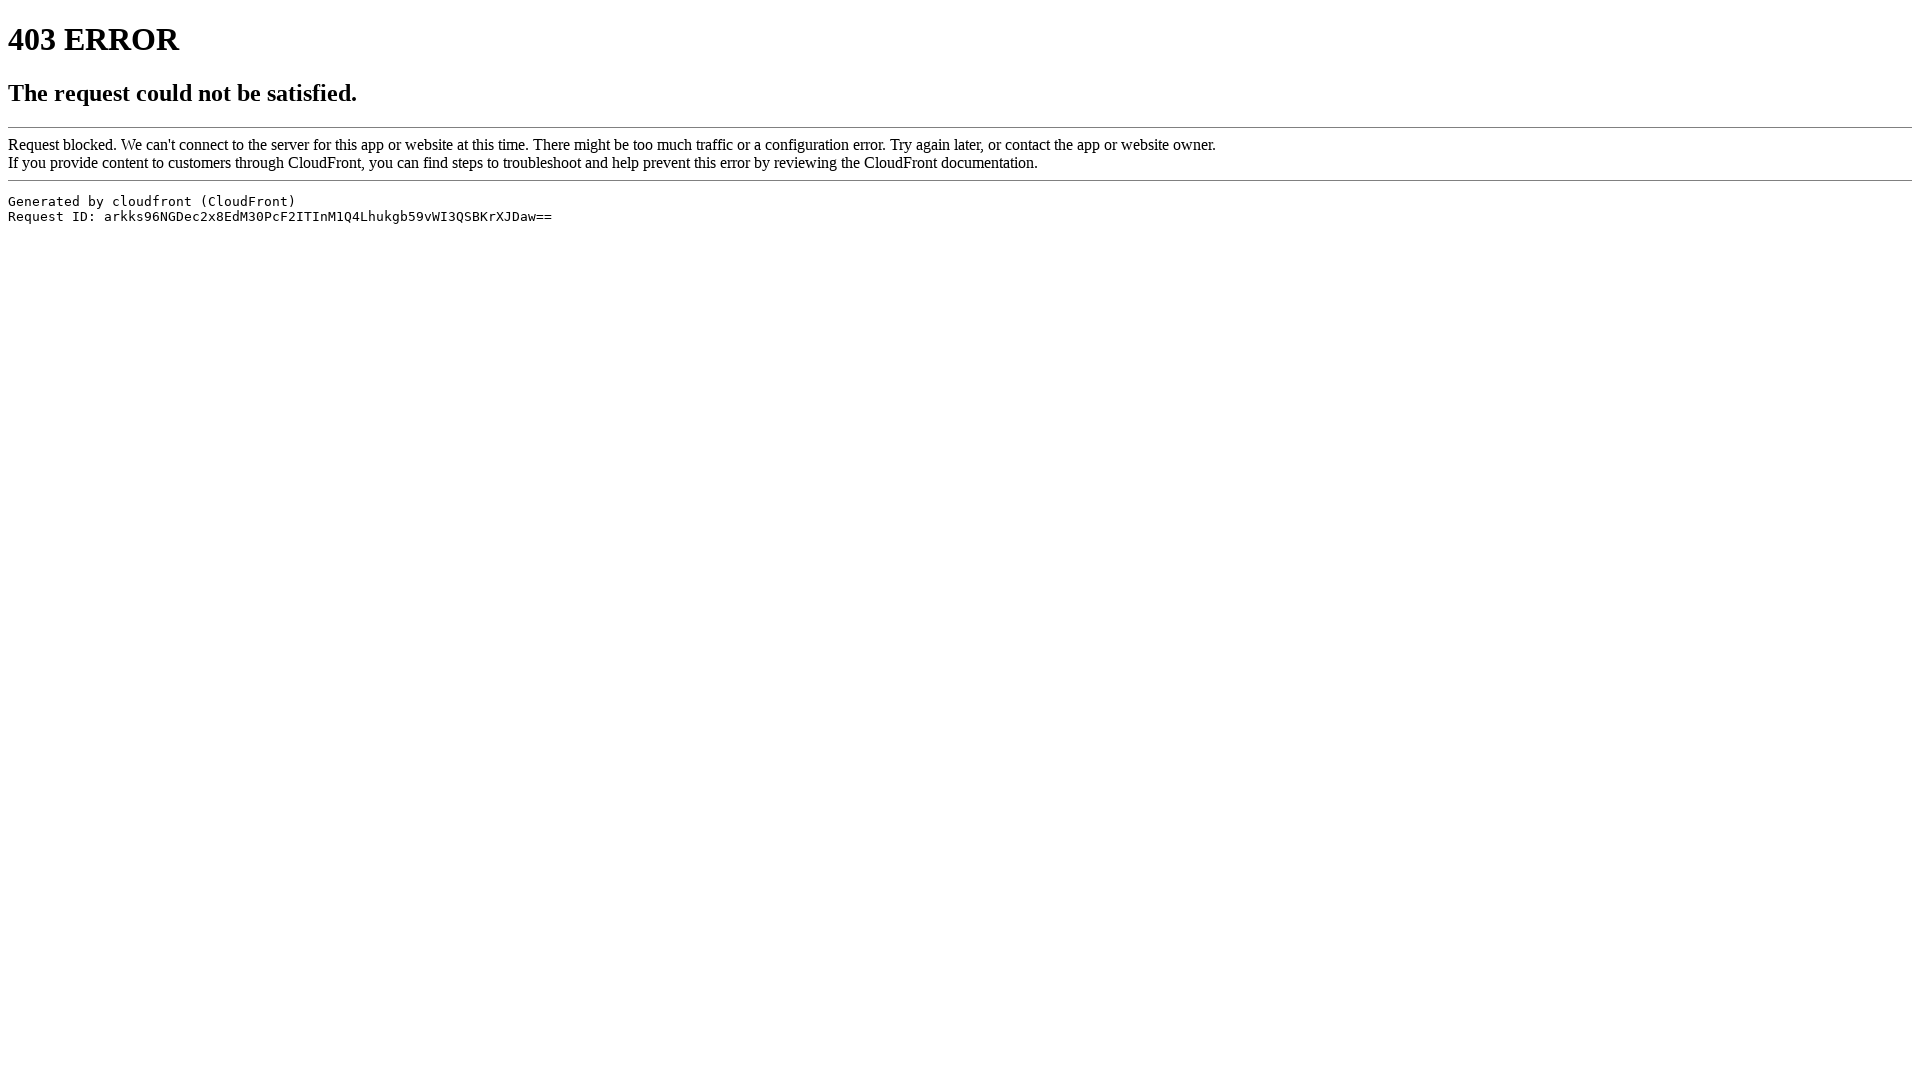

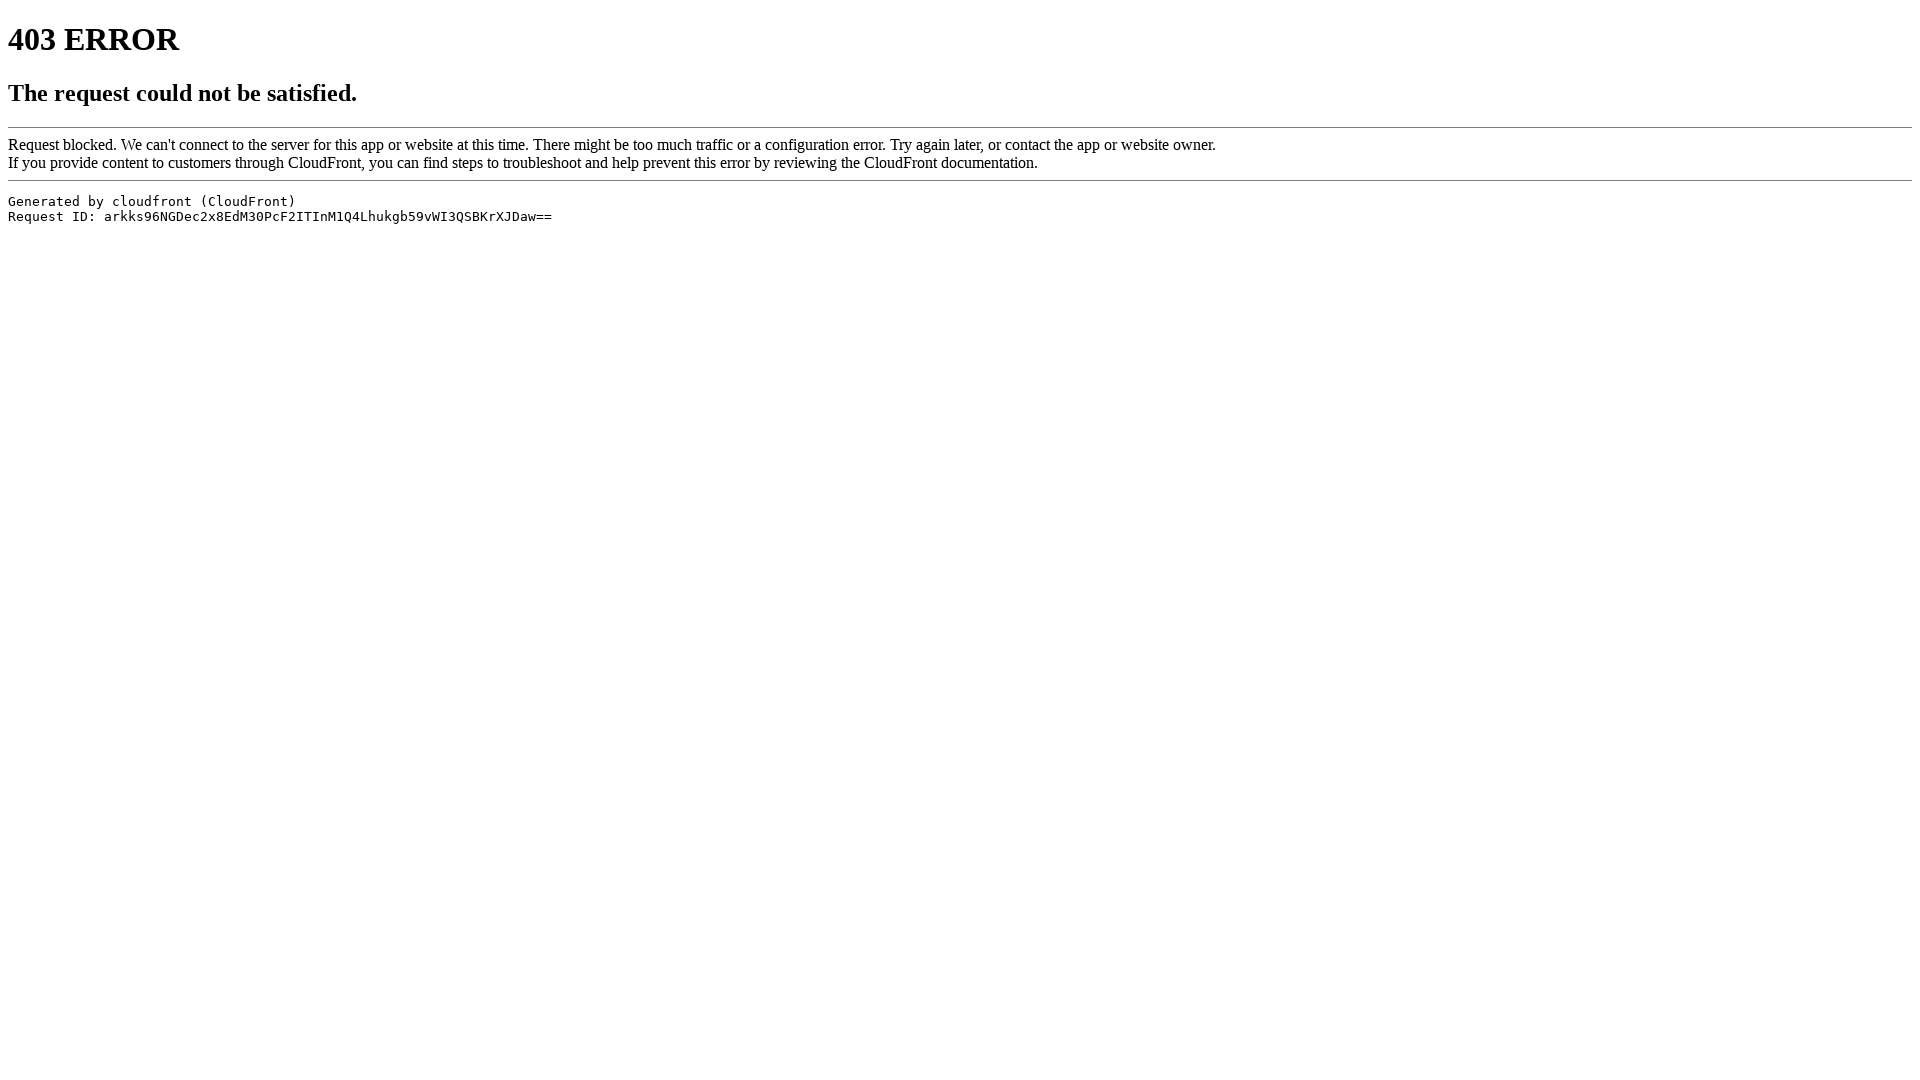